Creates a new paste on Pastebin by filling in text content, setting a title, selecting expiration time, and submitting the form

Starting URL: https://pastebin.com

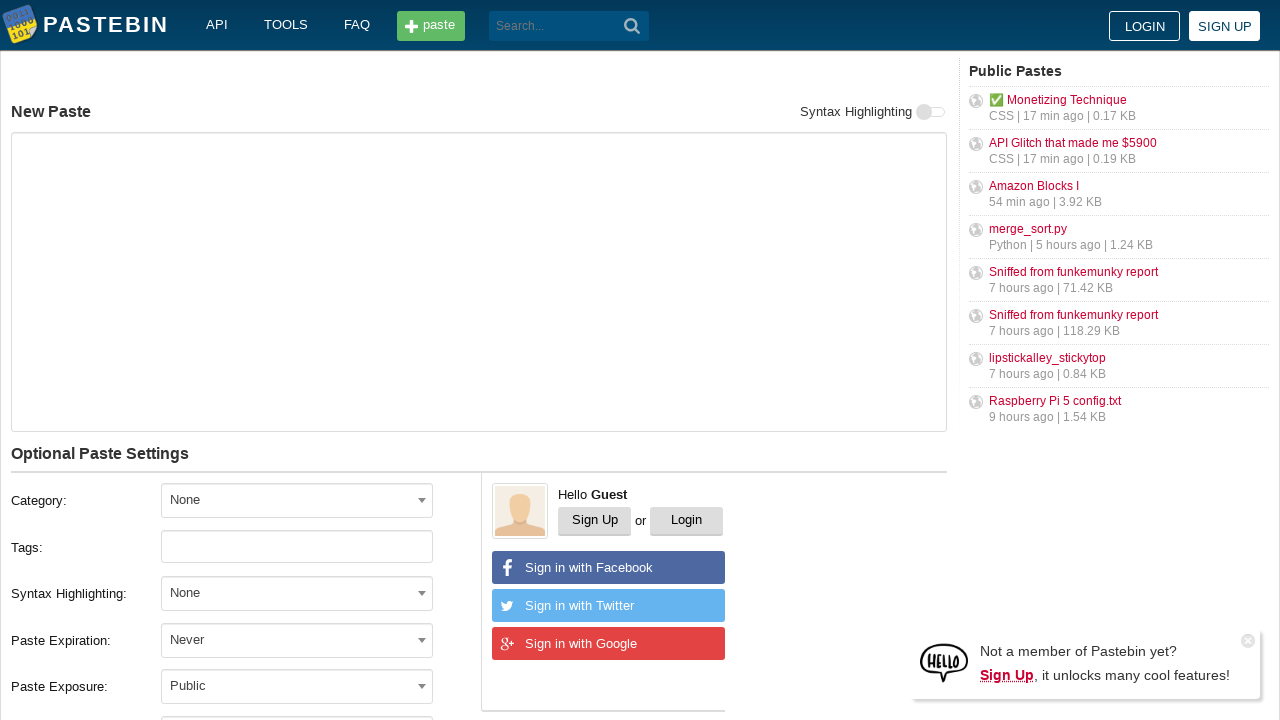

Filled paste content text area with 'Hello from WebDriver' on #postform-text
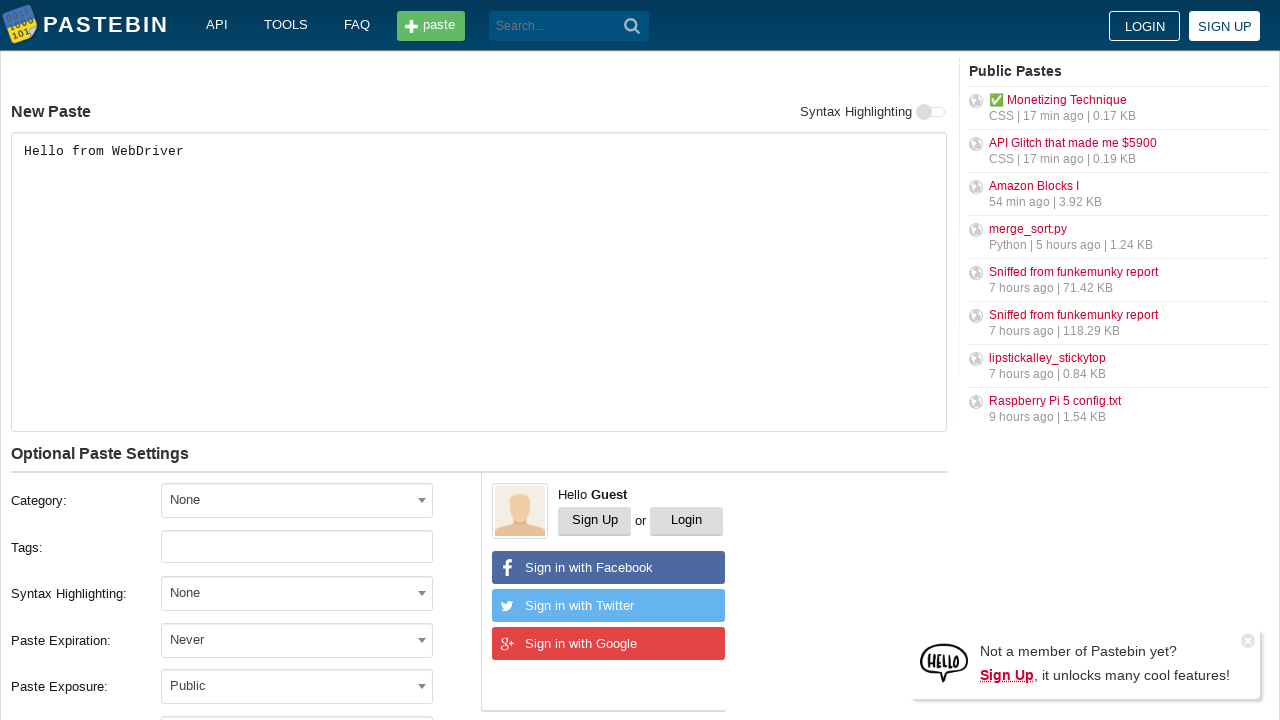

Filled paste title field with 'helloweb' on #postform-name
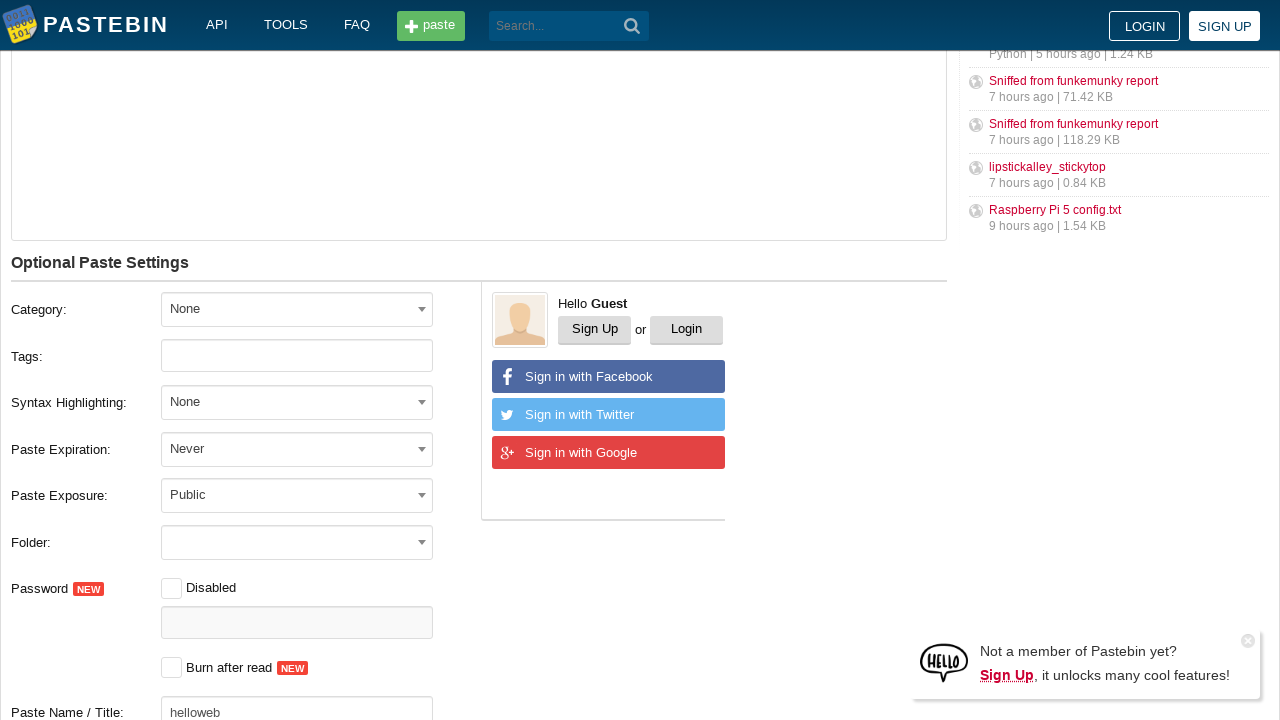

Clicked expiration time dropdown to open options at (297, 448) on #select2-postform-expiration-container
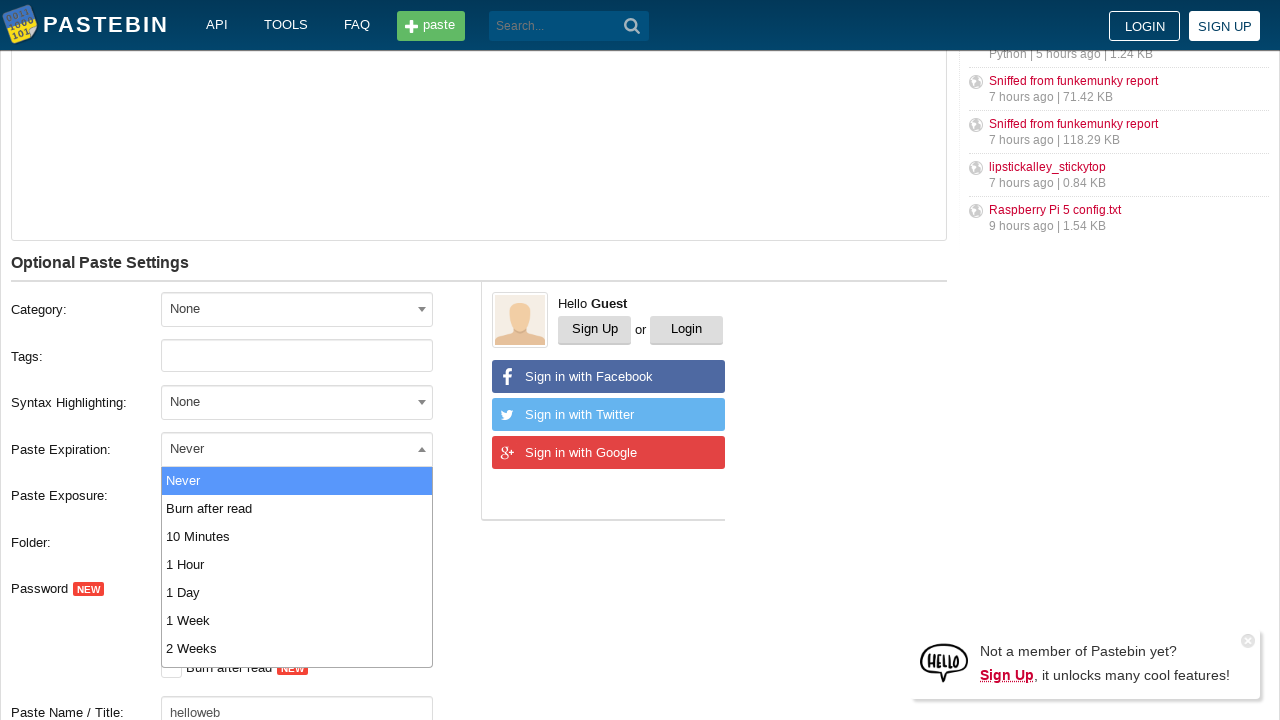

Selected '10 Minutes' expiration time from dropdown at (297, 536) on xpath=//*[@class='select2-results__option' and contains (., '10 Minutes')]
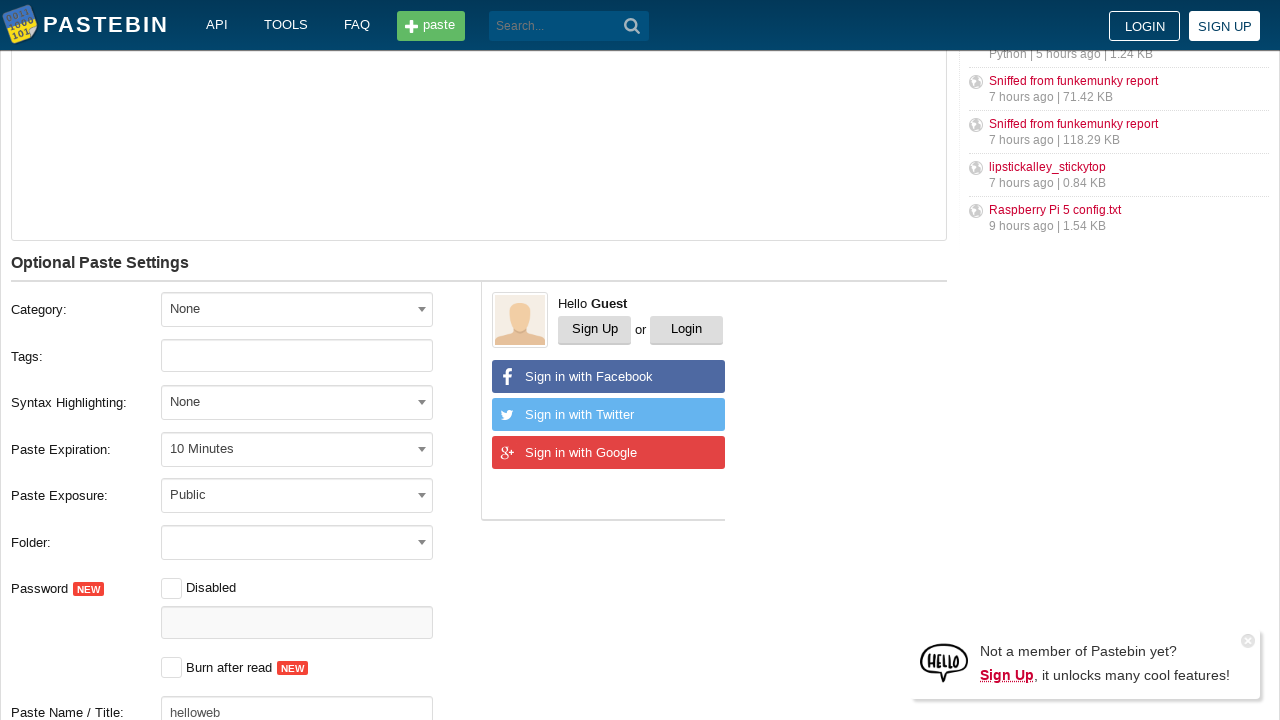

Clicked 'Create New Paste' button to submit the form at (240, 400) on xpath=//button[contains(text(),'Create New Paste')]
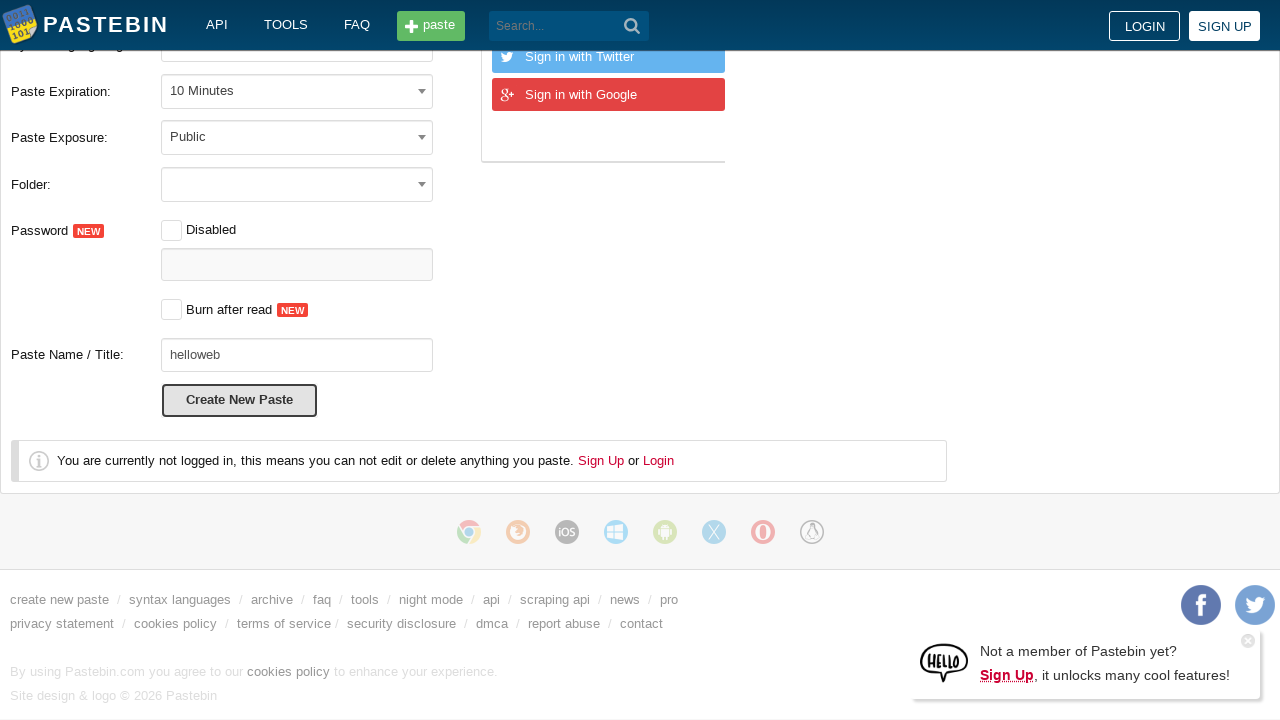

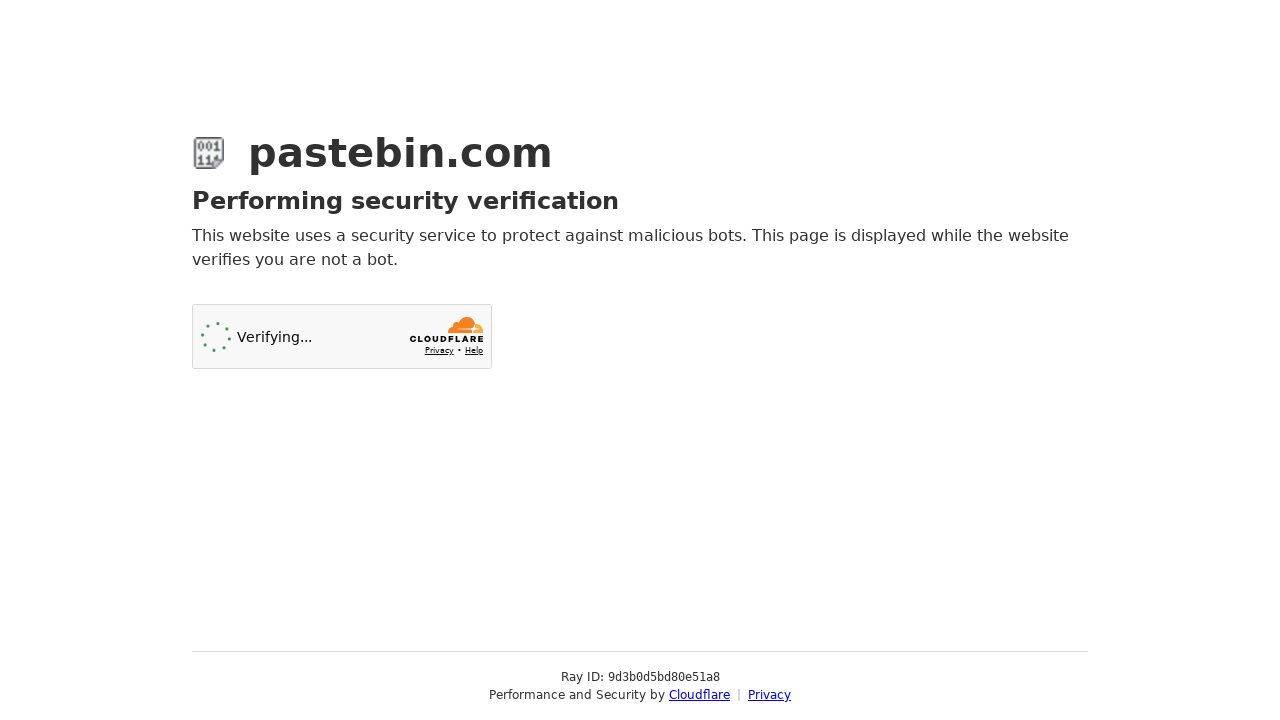